Solves a math problem by reading a value, calculating its result using a logarithmic formula, and submitting the answer along with checkbox and radio button selections

Starting URL: http://suninjuly.github.io/math.html

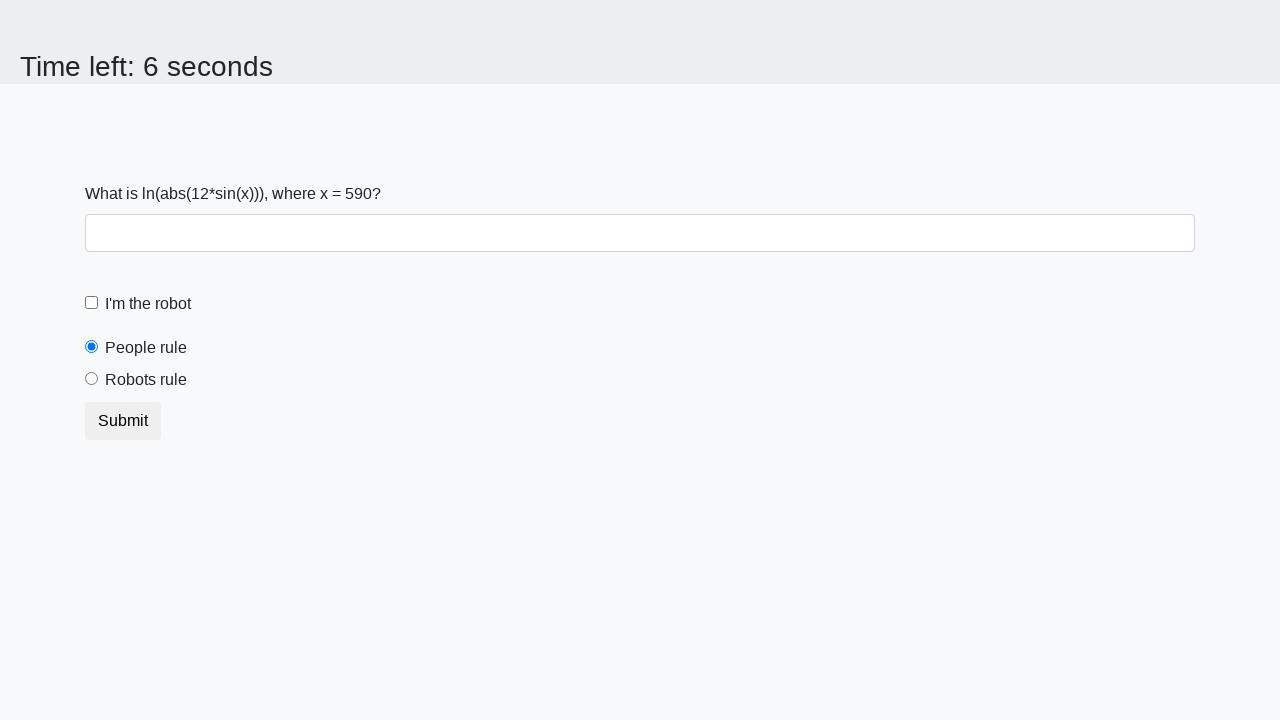

Located the input value element
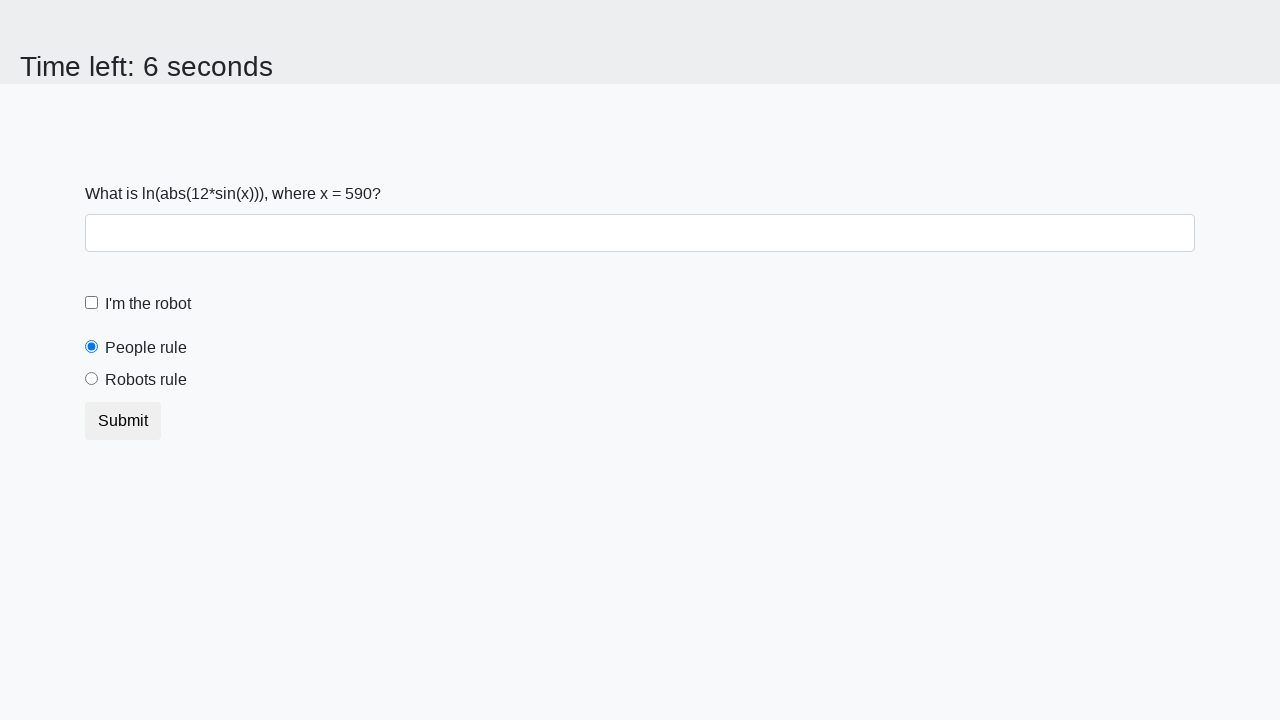

Retrieved the numeric value from the page
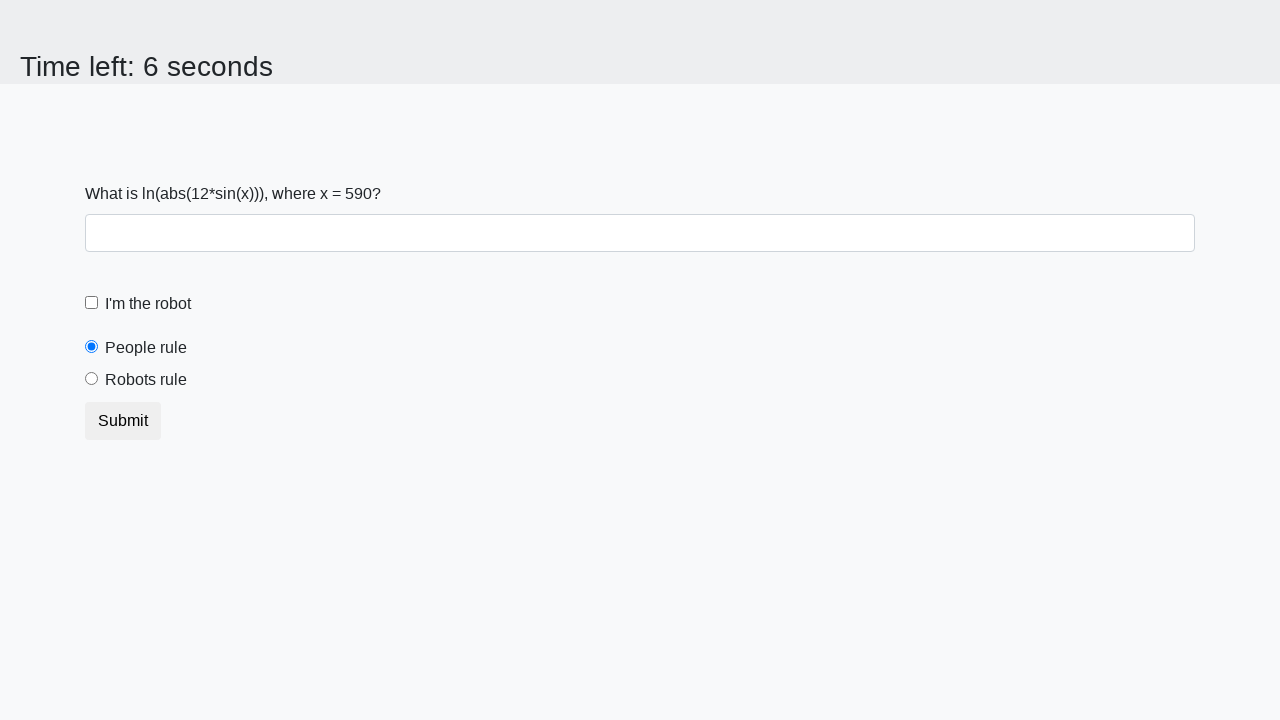

Calculated the logarithmic formula result
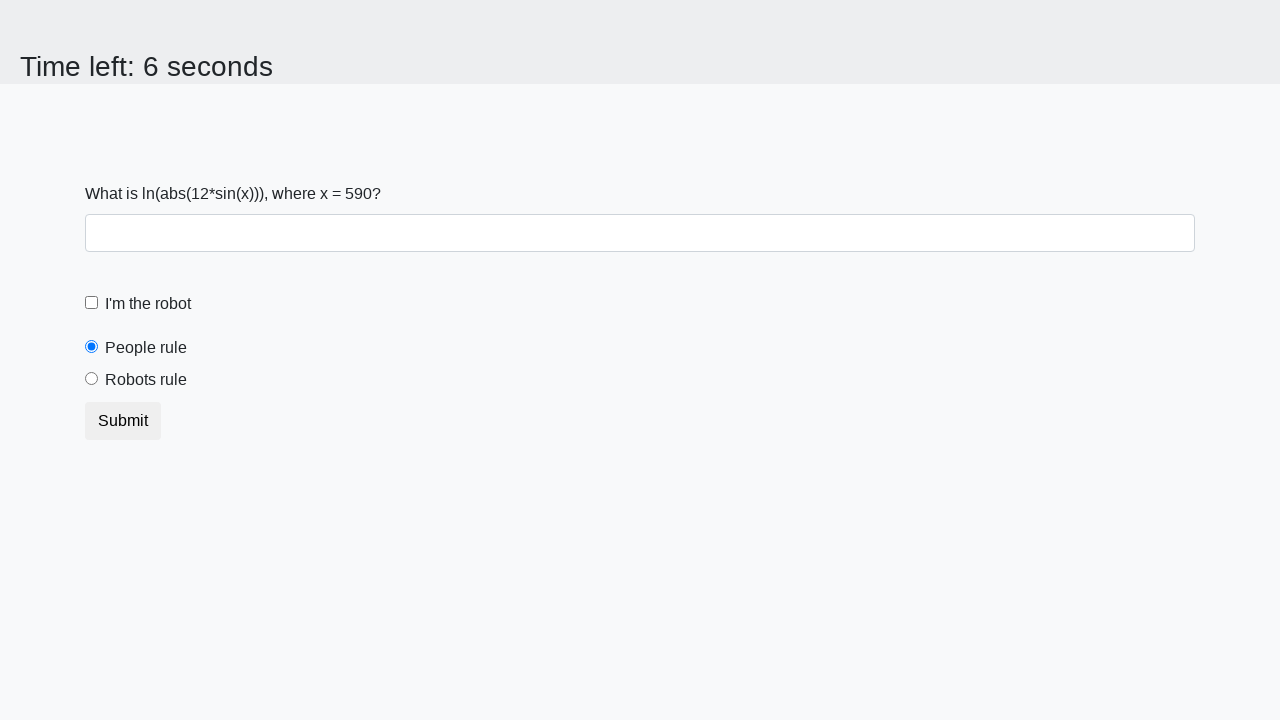

Filled the answer field with calculated result on #answer
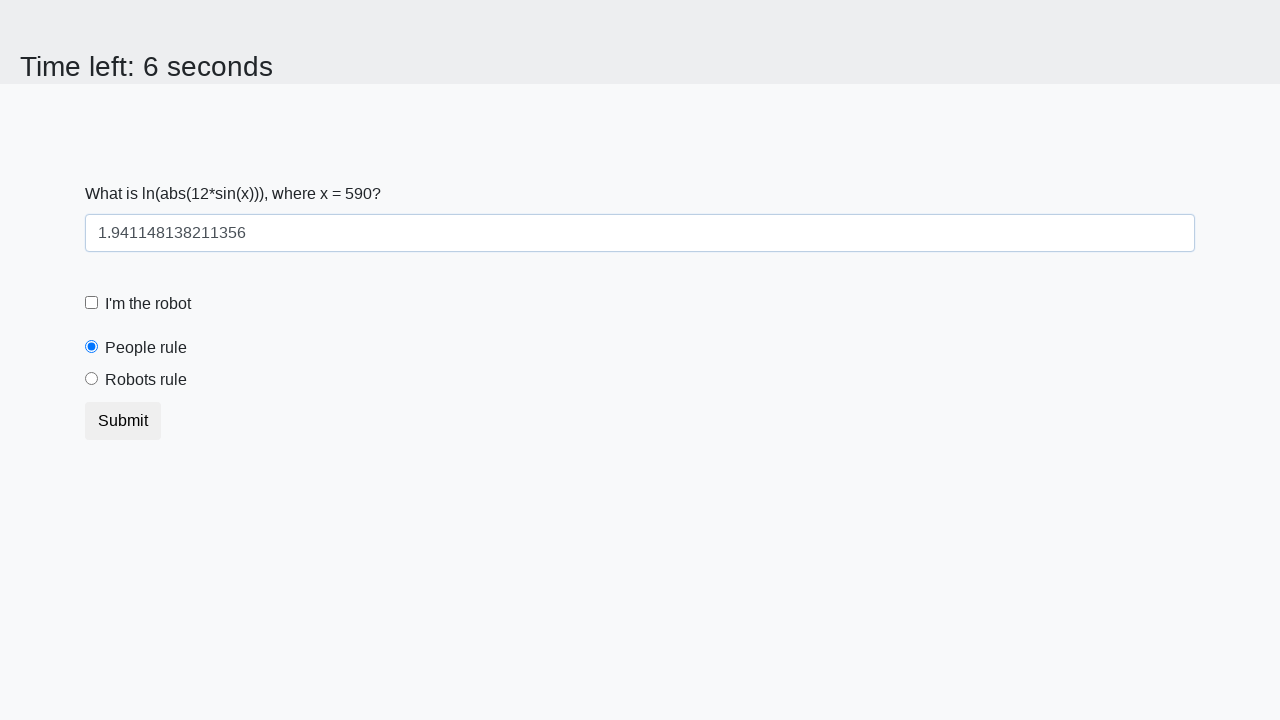

Selected the 'robotsRule' radio button at (92, 379) on #robotsRule
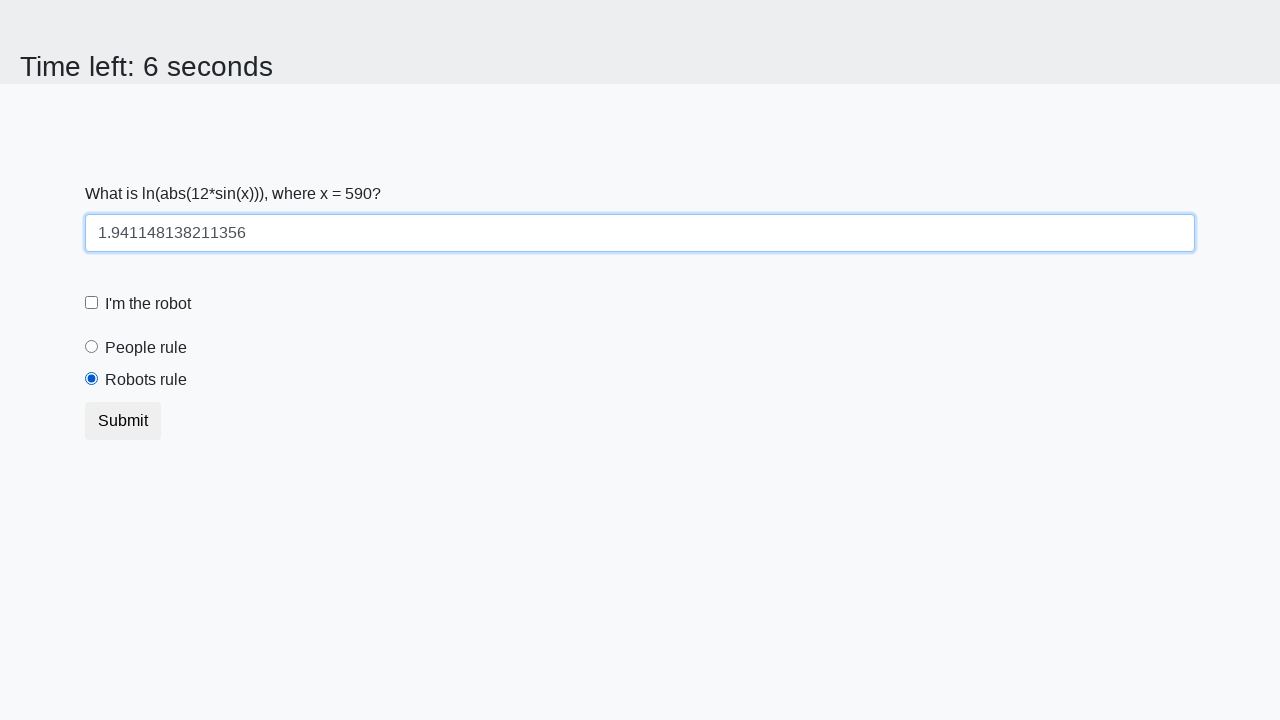

Checked the robot checkbox at (92, 303) on #robotCheckbox
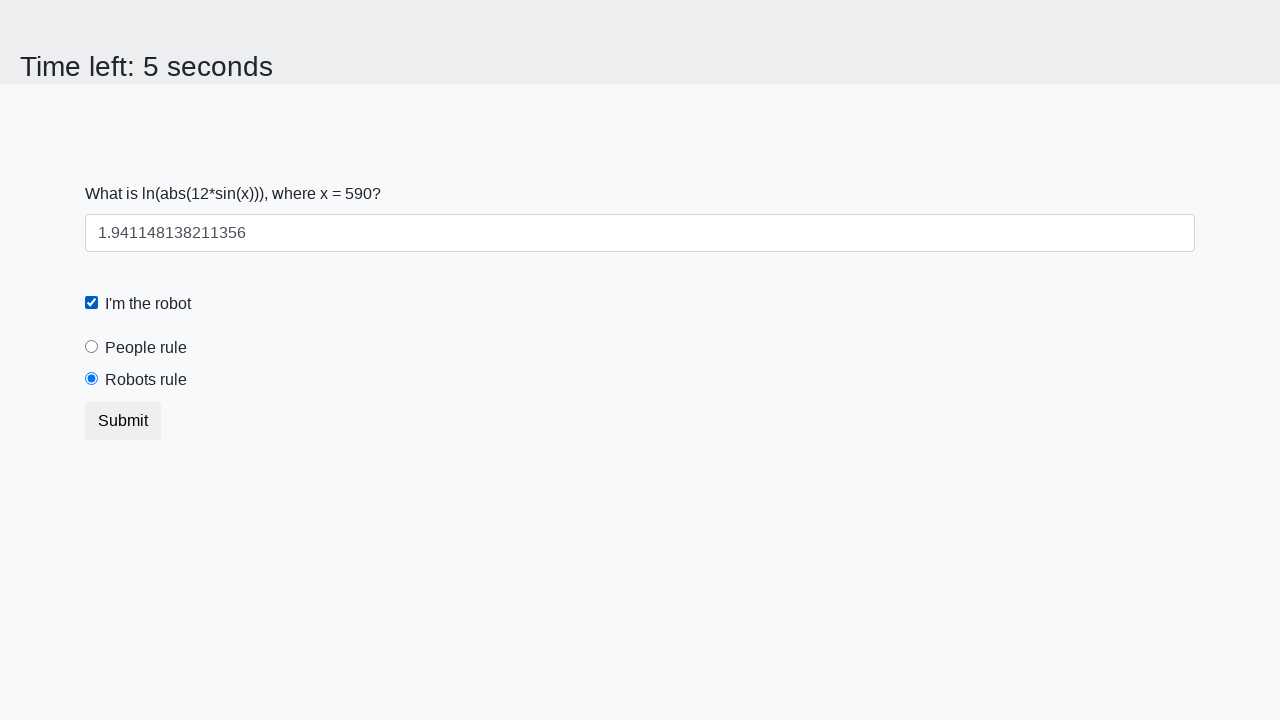

Clicked the submit button at (123, 421) on button.btn
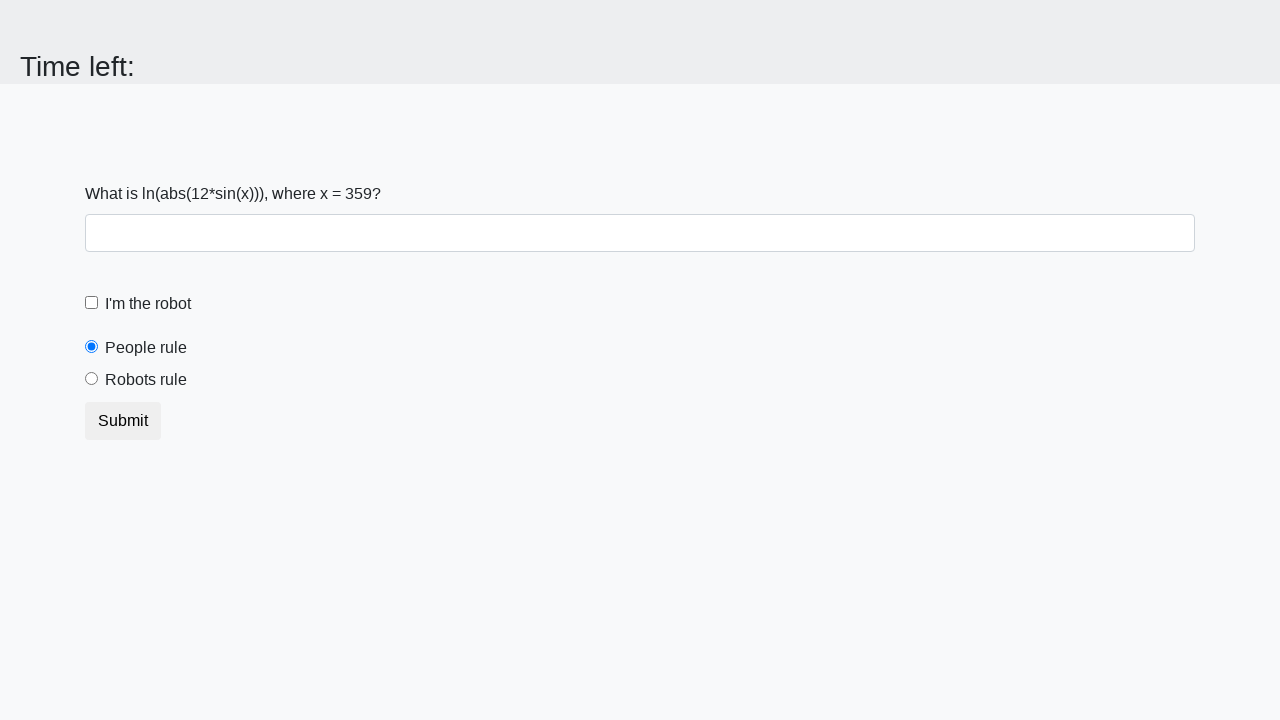

Waited for page to process submission
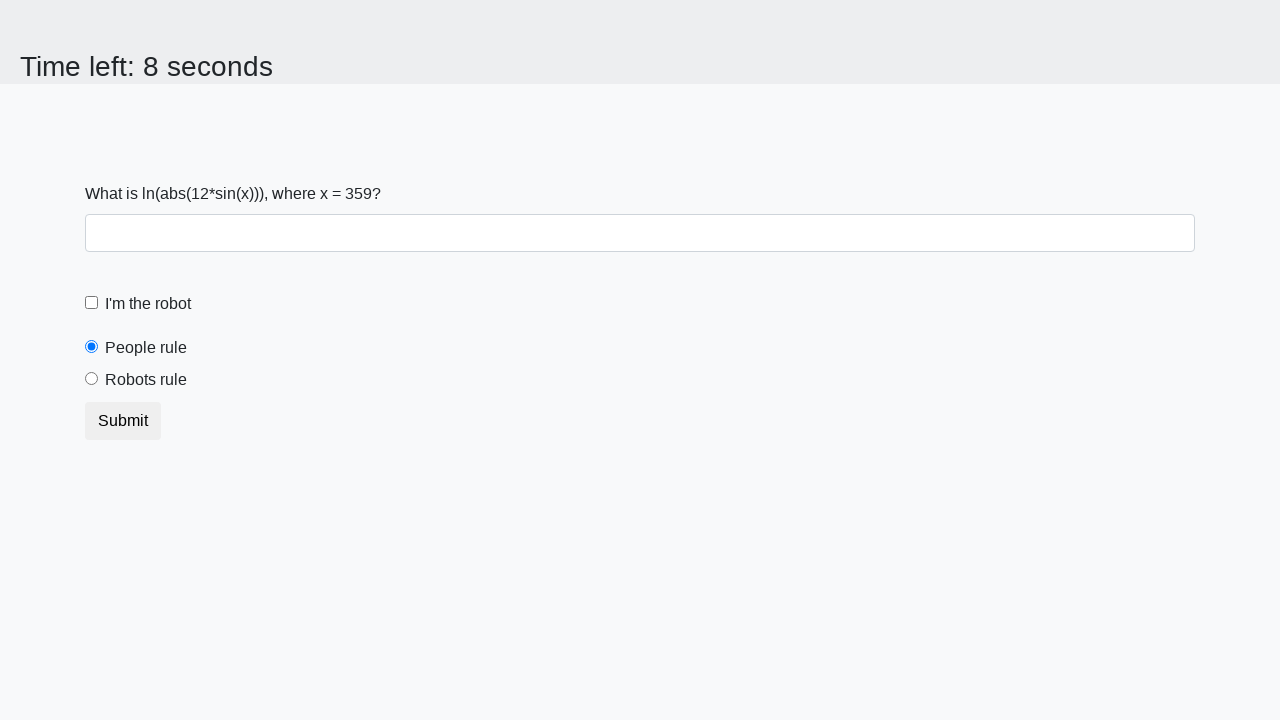

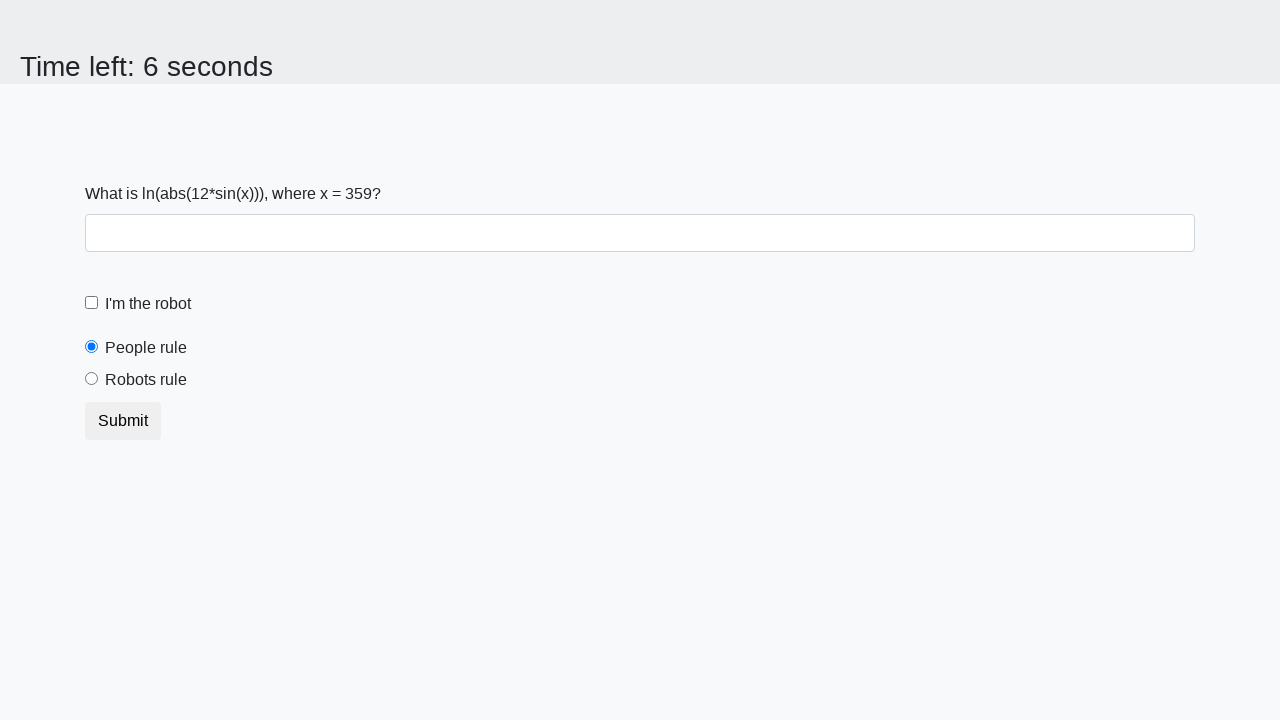